Tests a math challenge form by reading a value from the page, calculating the result using a logarithmic/trigonometric formula, filling in the answer, selecting checkbox and radio button options, and submitting the form.

Starting URL: https://suninjuly.github.io/math.html

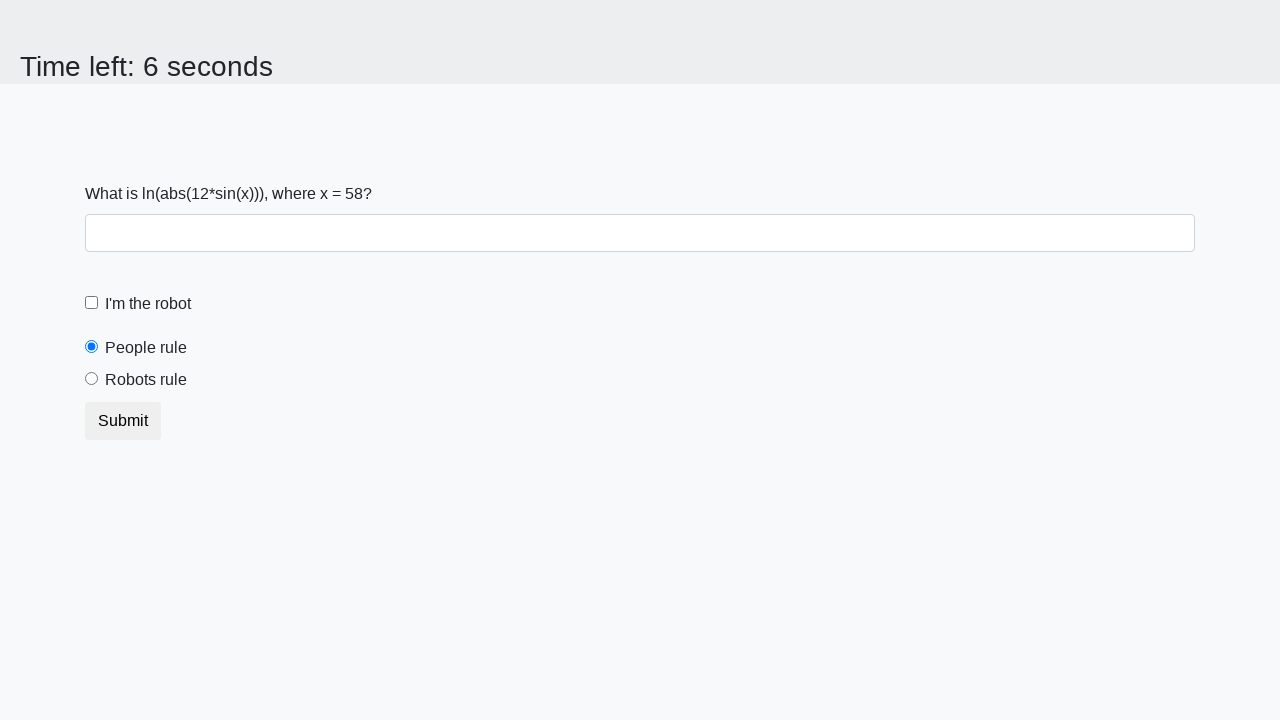

Retrieved x value from the page
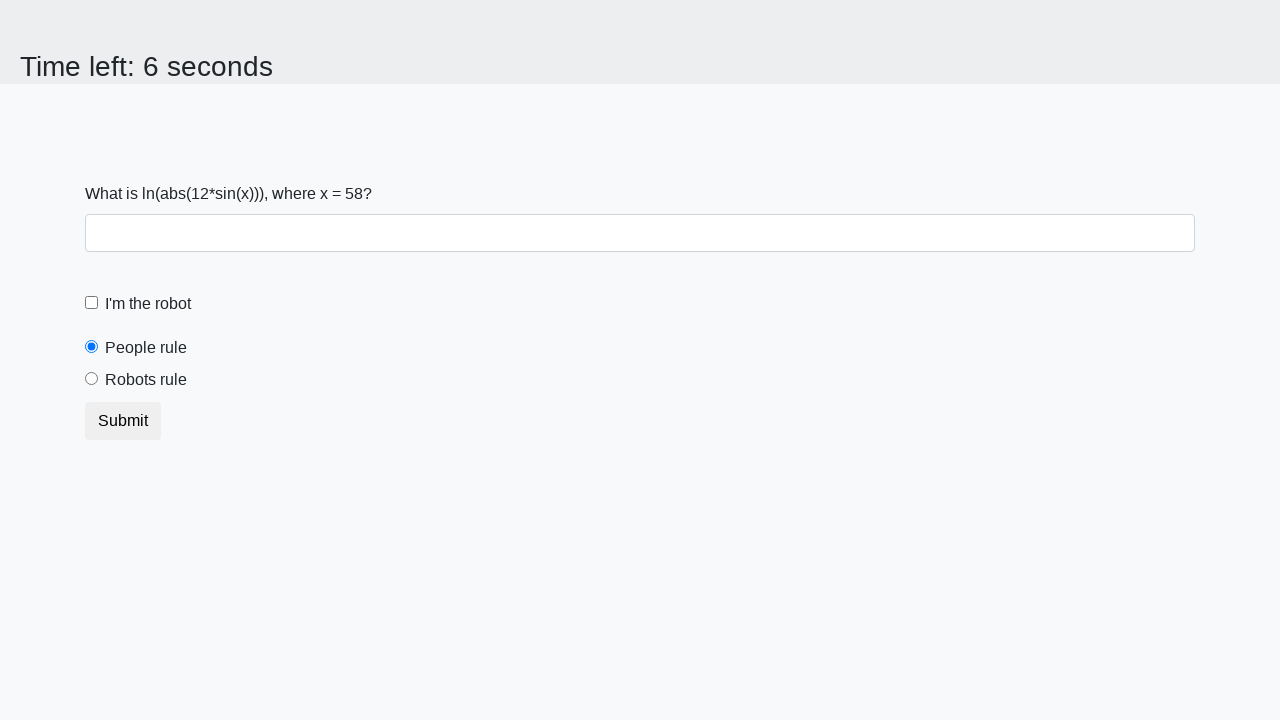

Calculated answer using logarithmic/trigonometric formula: 2.47775377696324
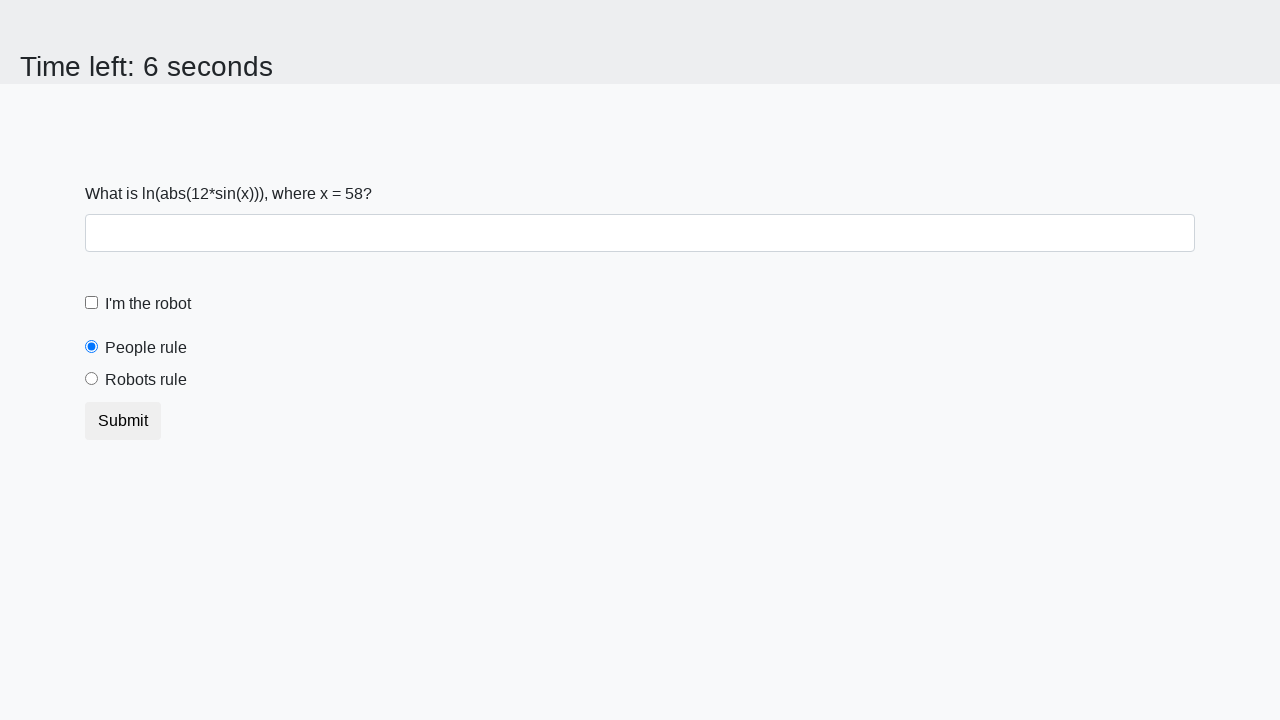

Filled in the calculated answer on #answer
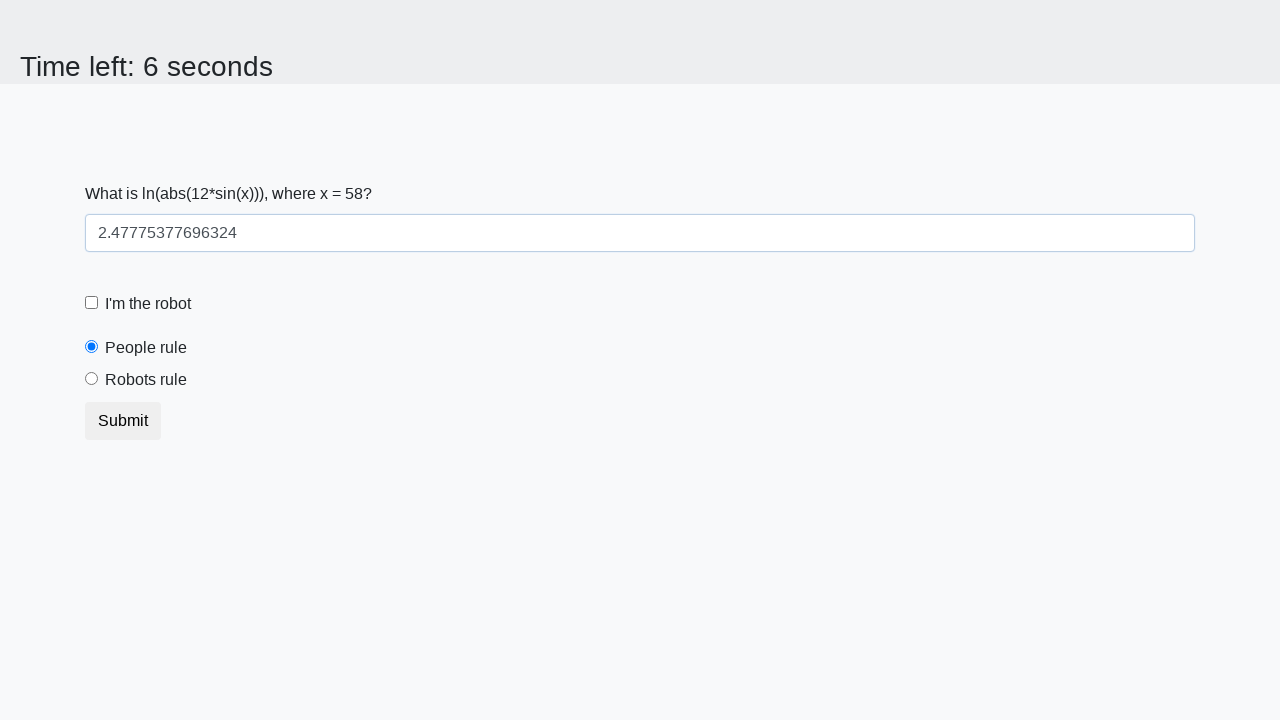

Clicked the robot checkbox at (92, 303) on #robotCheckbox
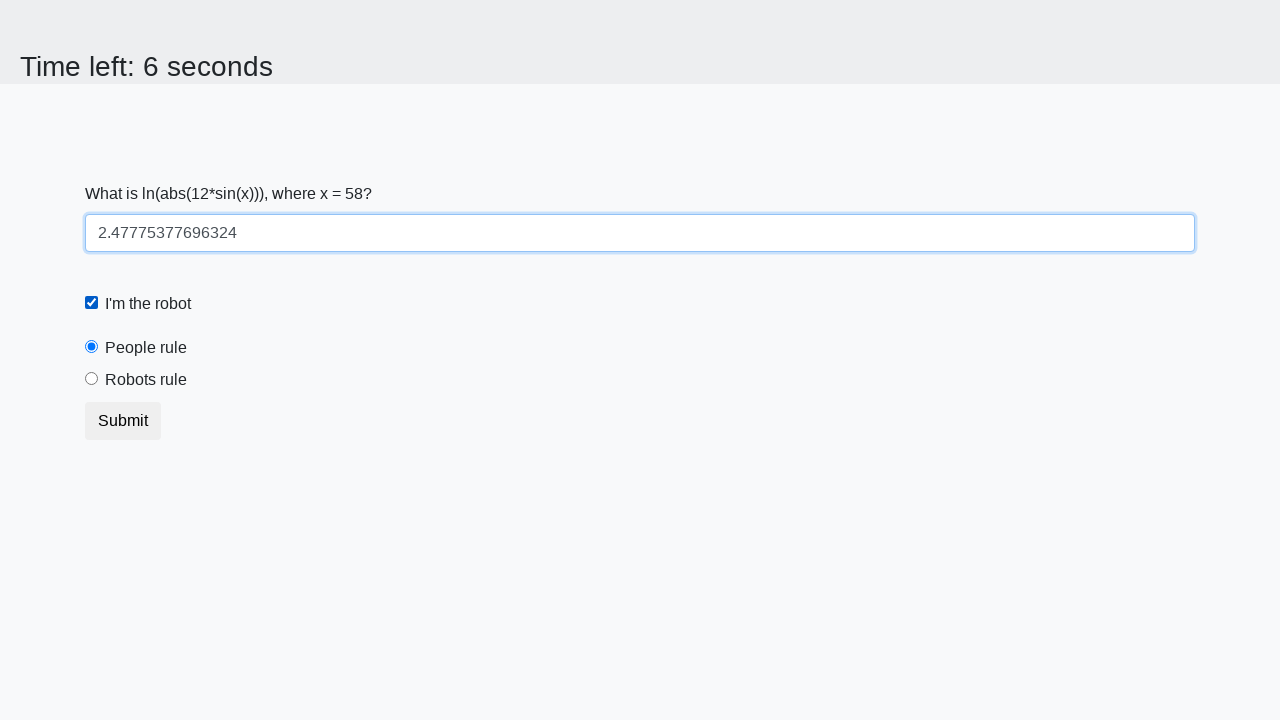

Selected 'Robots rule' radio button at (146, 380) on xpath=//label[text()='Robots rule']
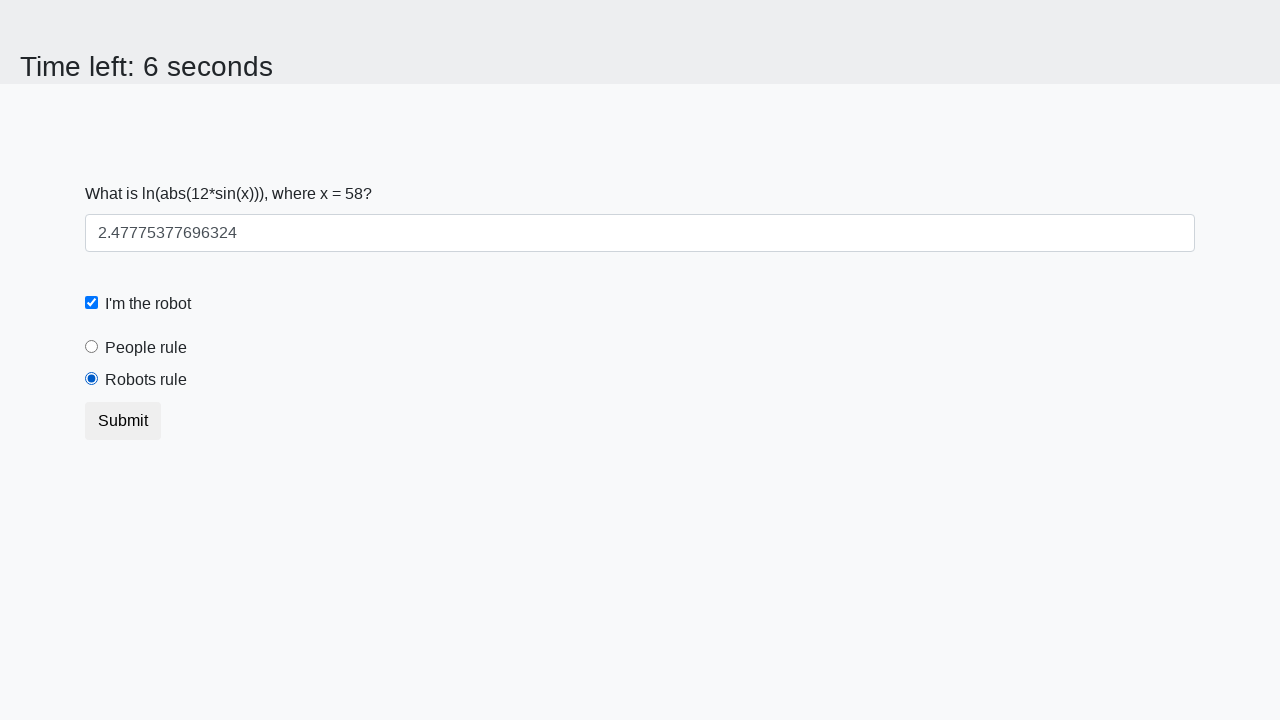

Submitted the math challenge form at (123, 421) on button[type='submit']
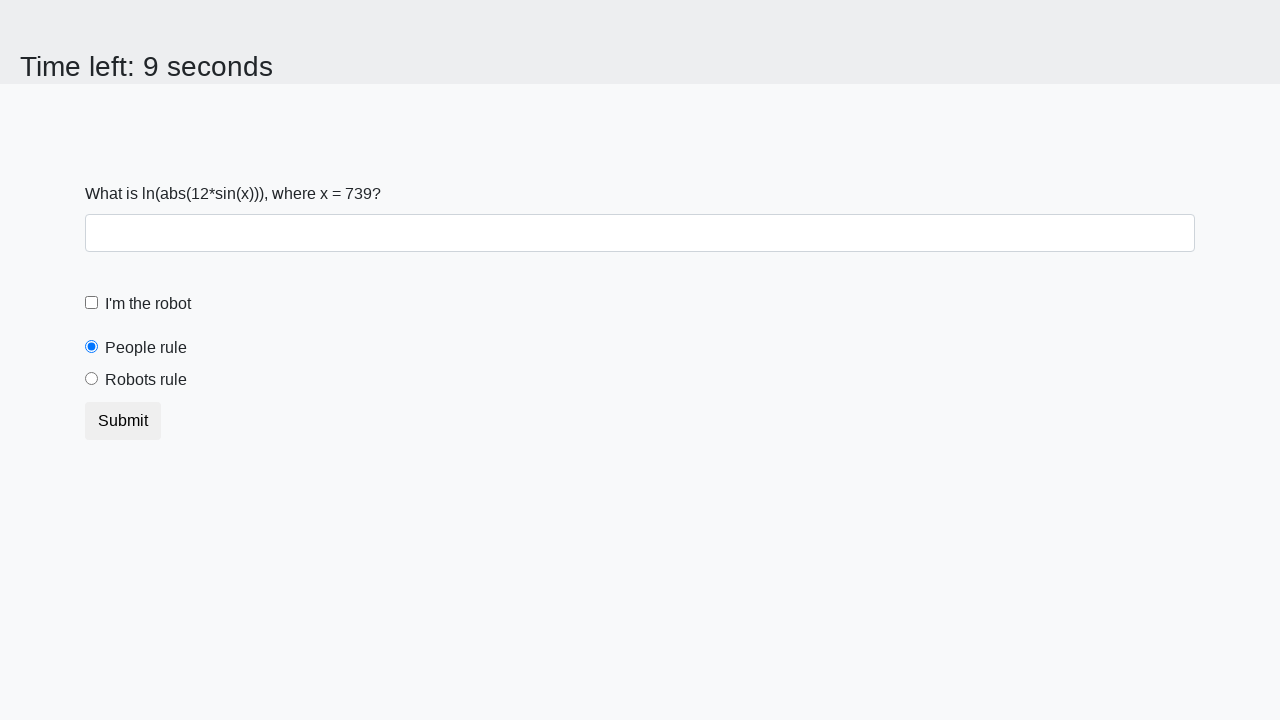

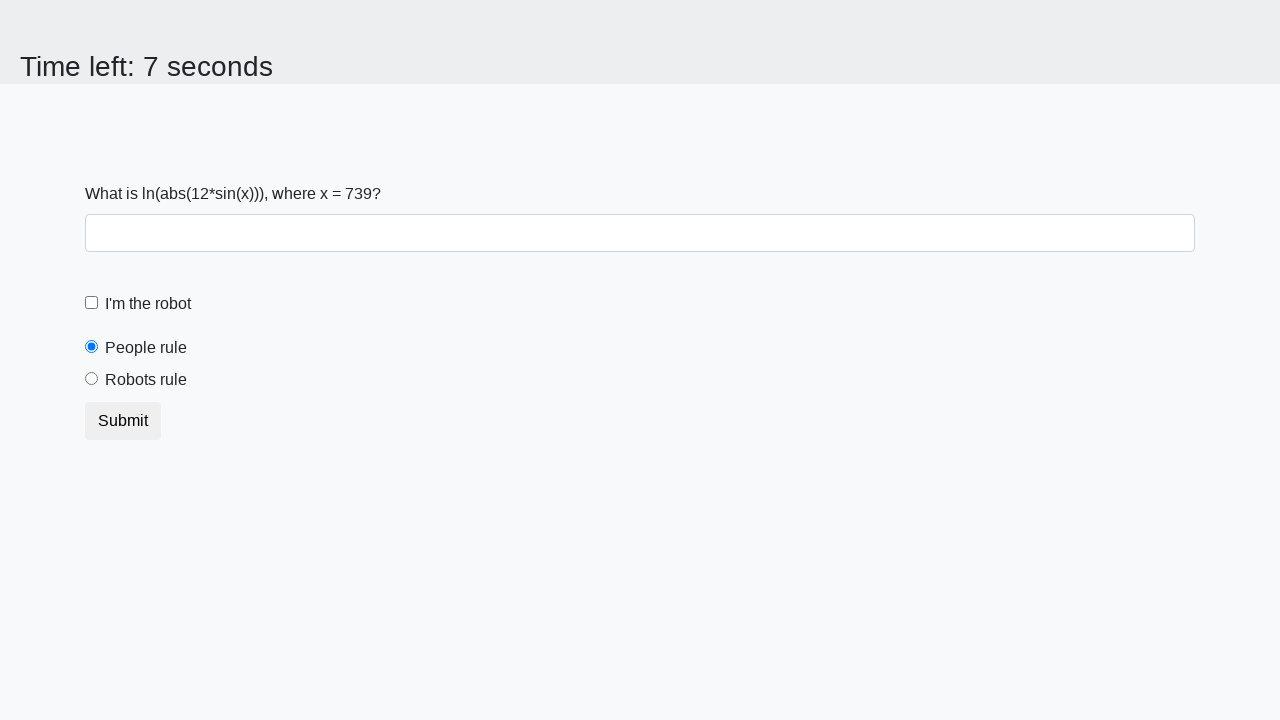